Opens the scheduling modal, clicks the veterinarian dropdown, and selects "Dr. Maria"

Starting URL: https://test-a-pet.vercel.app/

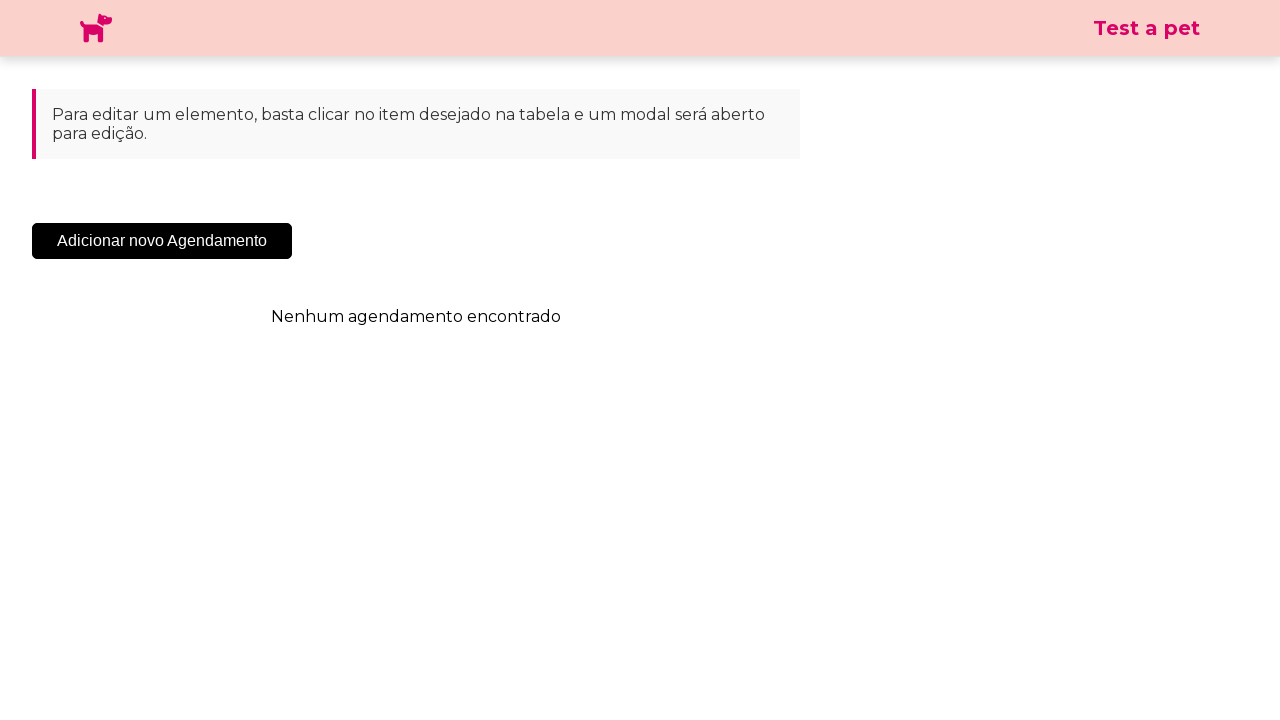

Clicked 'Add New Appointment' button to open scheduling modal at (162, 241) on .sc-cHqXqK.kZzwzX
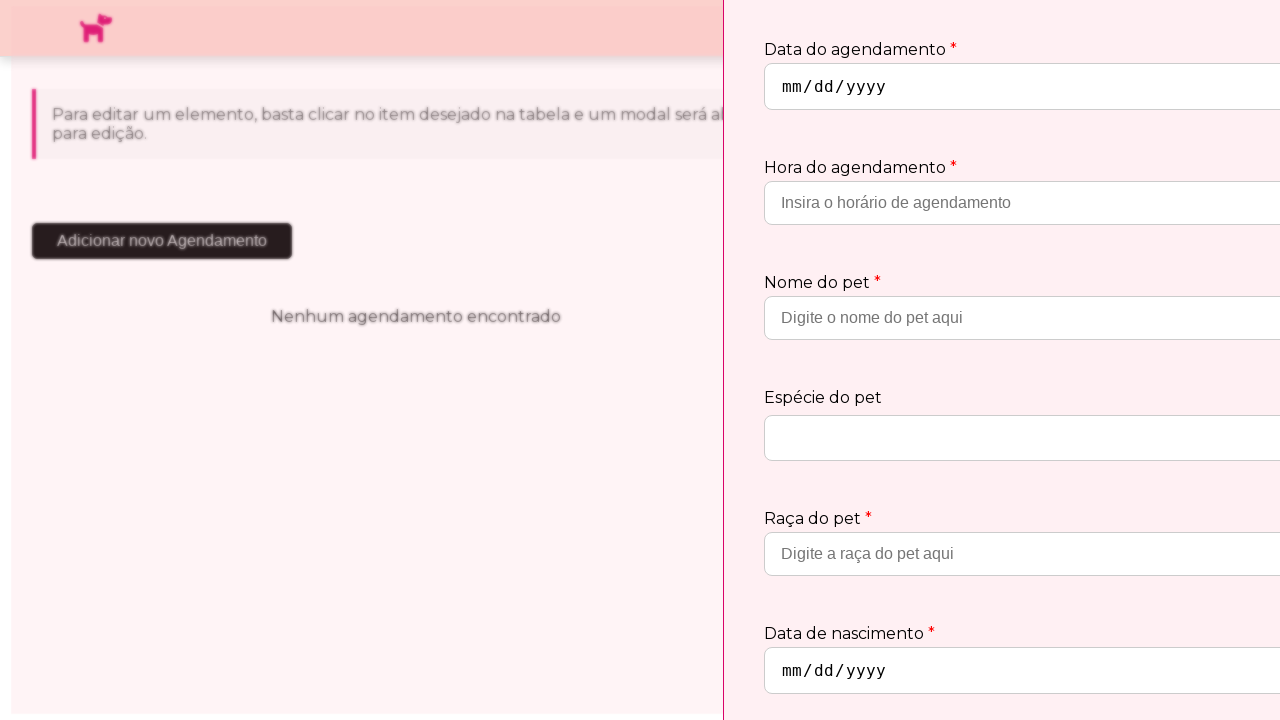

Waited for veterinarian dropdown to become visible
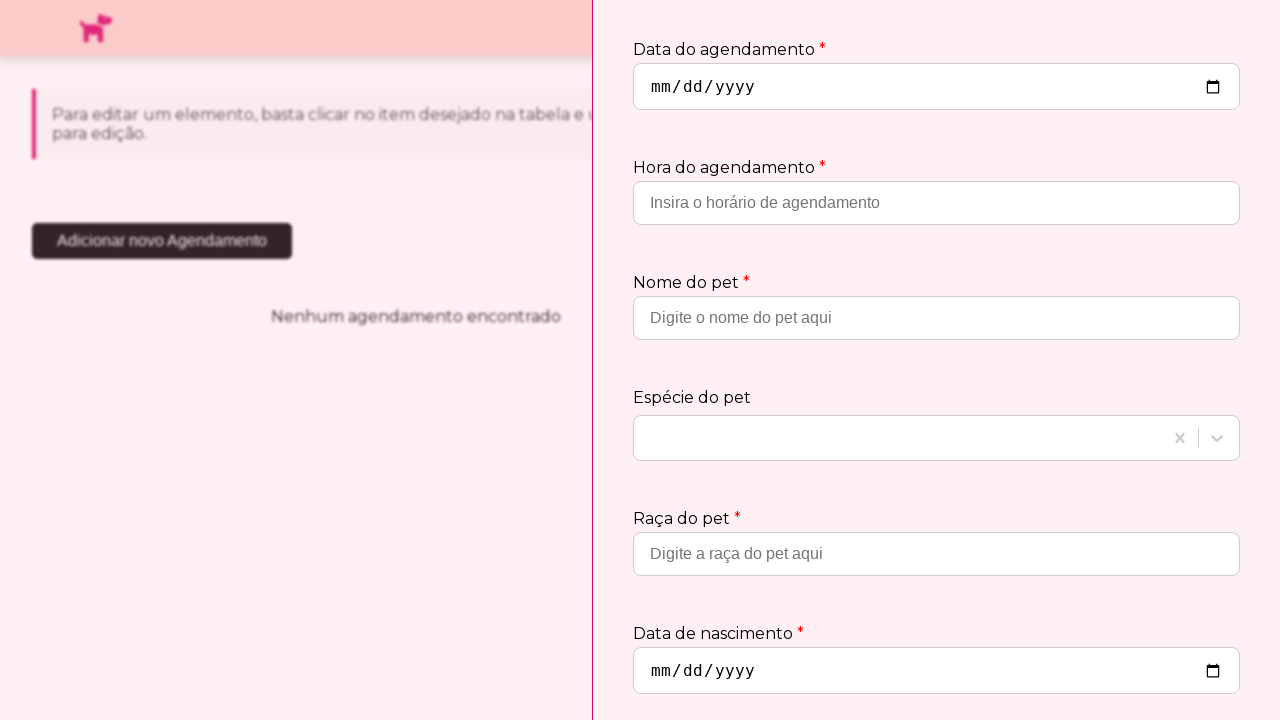

Clicked veterinarian dropdown to open options at (650, 573) on #react-select-3-input
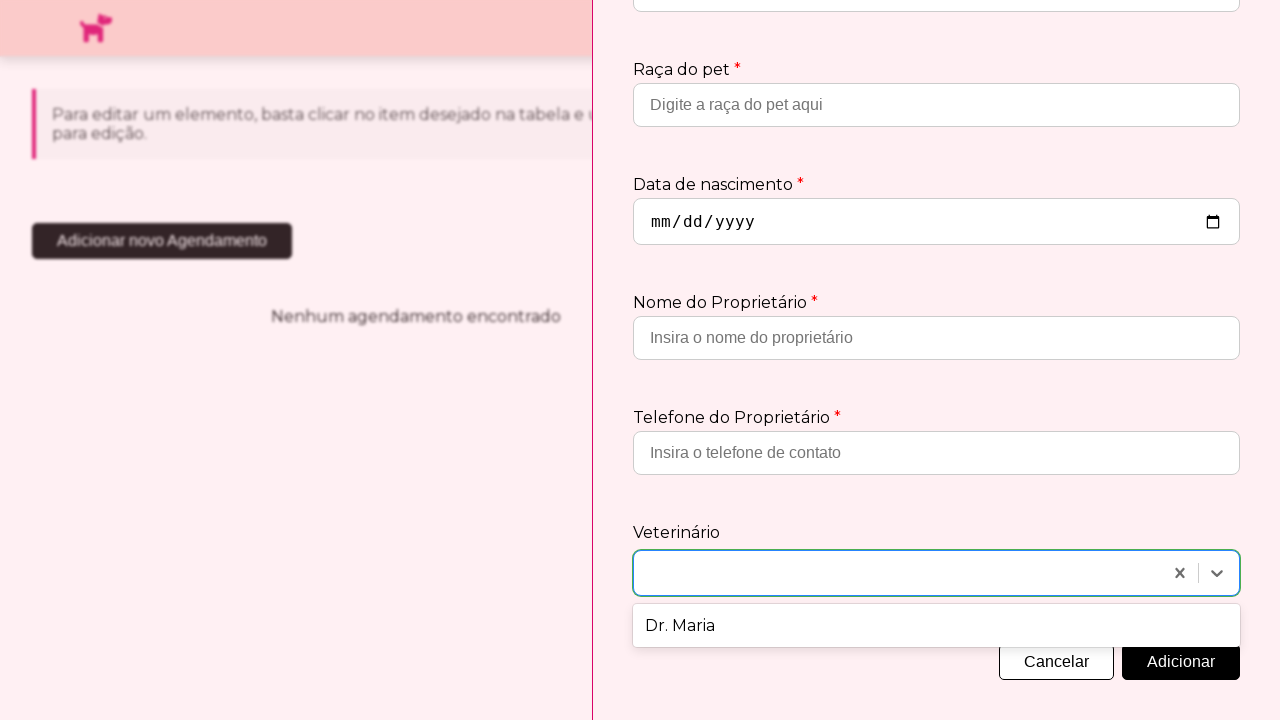

Selected 'Dr. Maria' from veterinarian dropdown at (640, 360) on div:has-text('Dr. Maria')
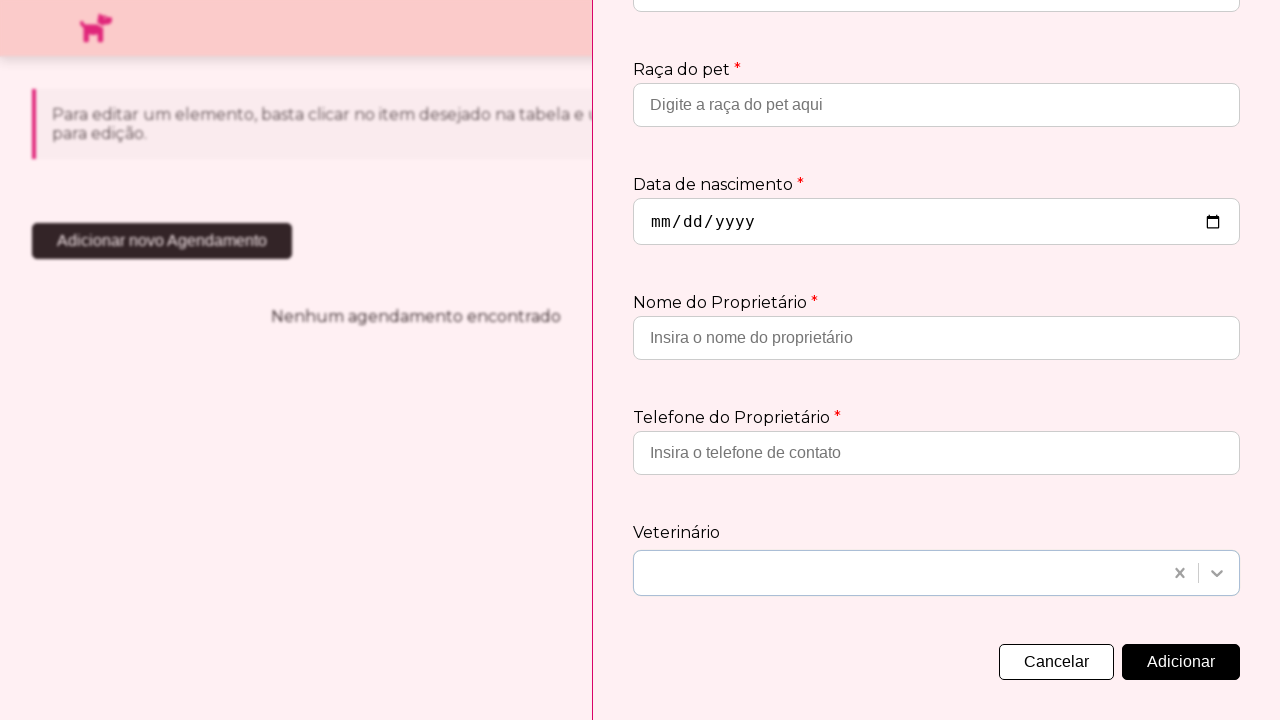

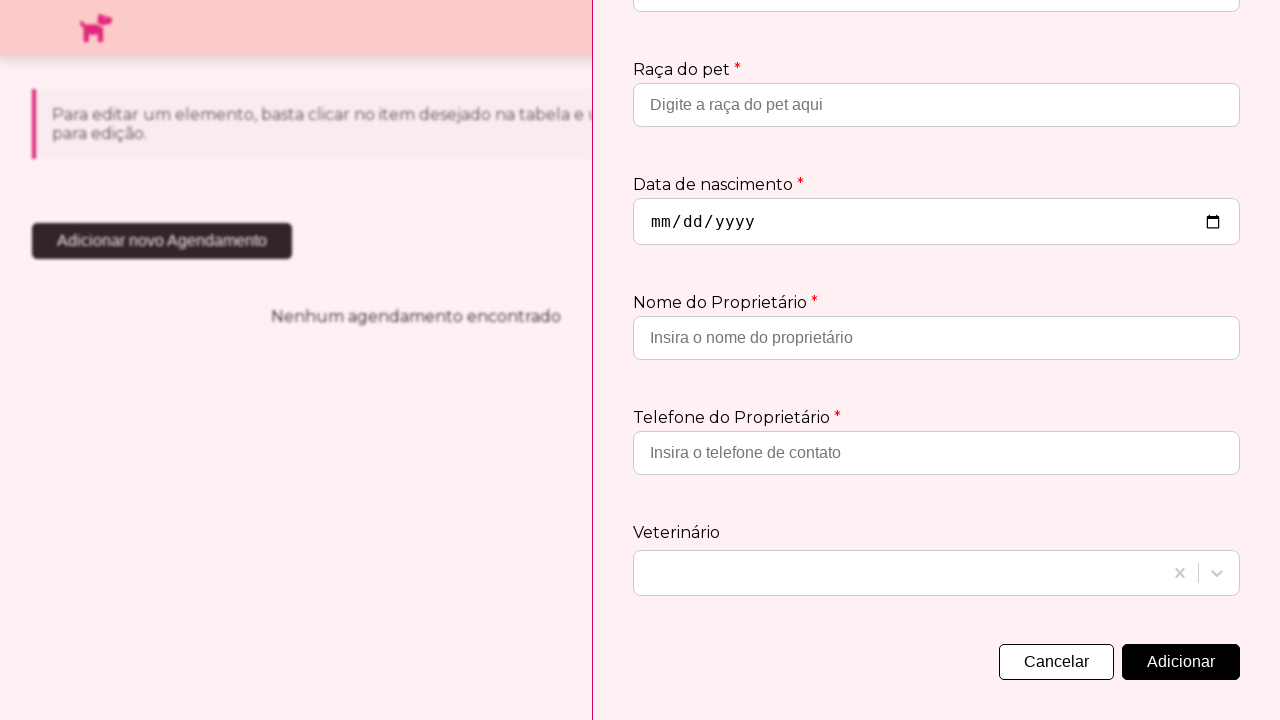